Tests drag and drop functionality by dragging elements between two columns on the page

Starting URL: https://the-internet.herokuapp.com/drag_and_drop

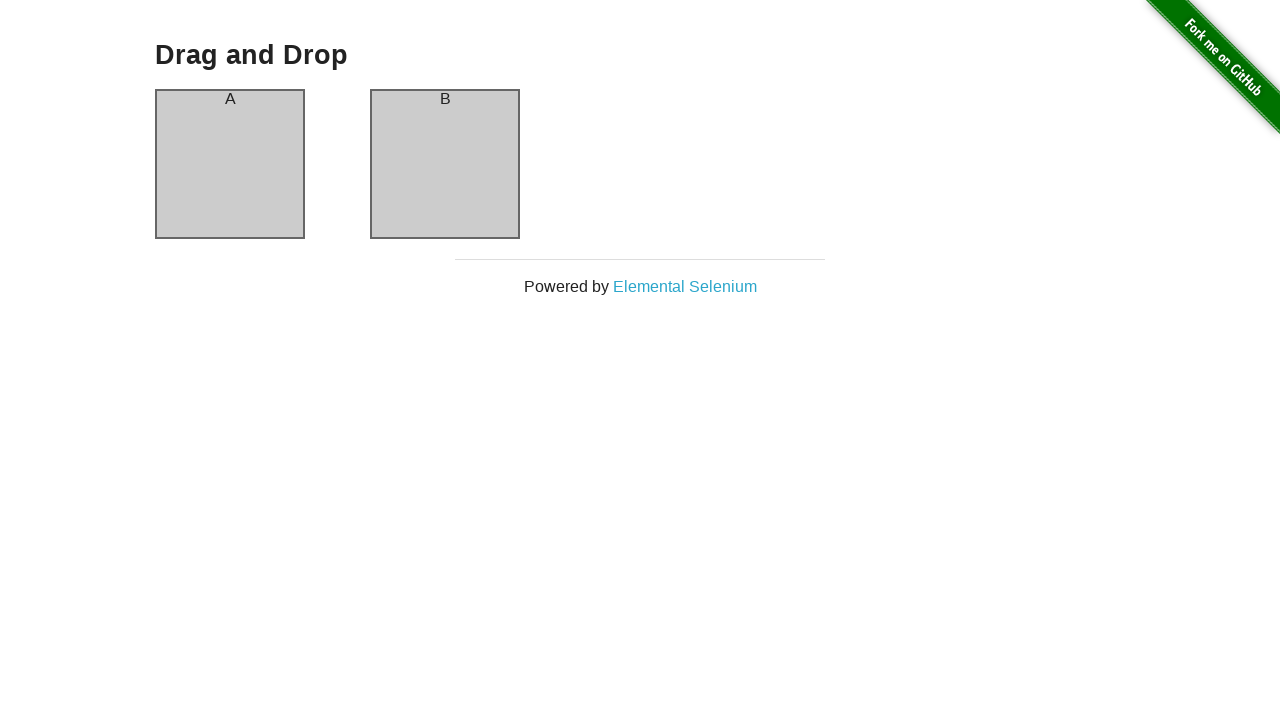

Located column A element
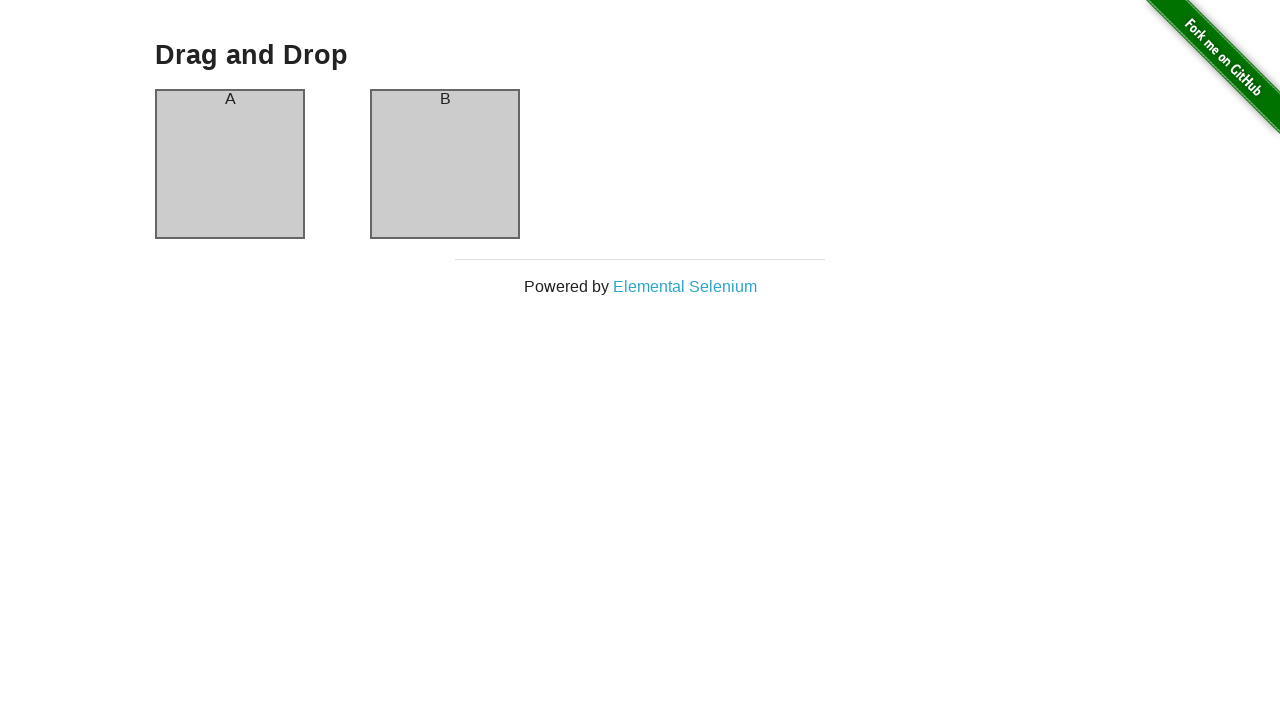

Located column B element
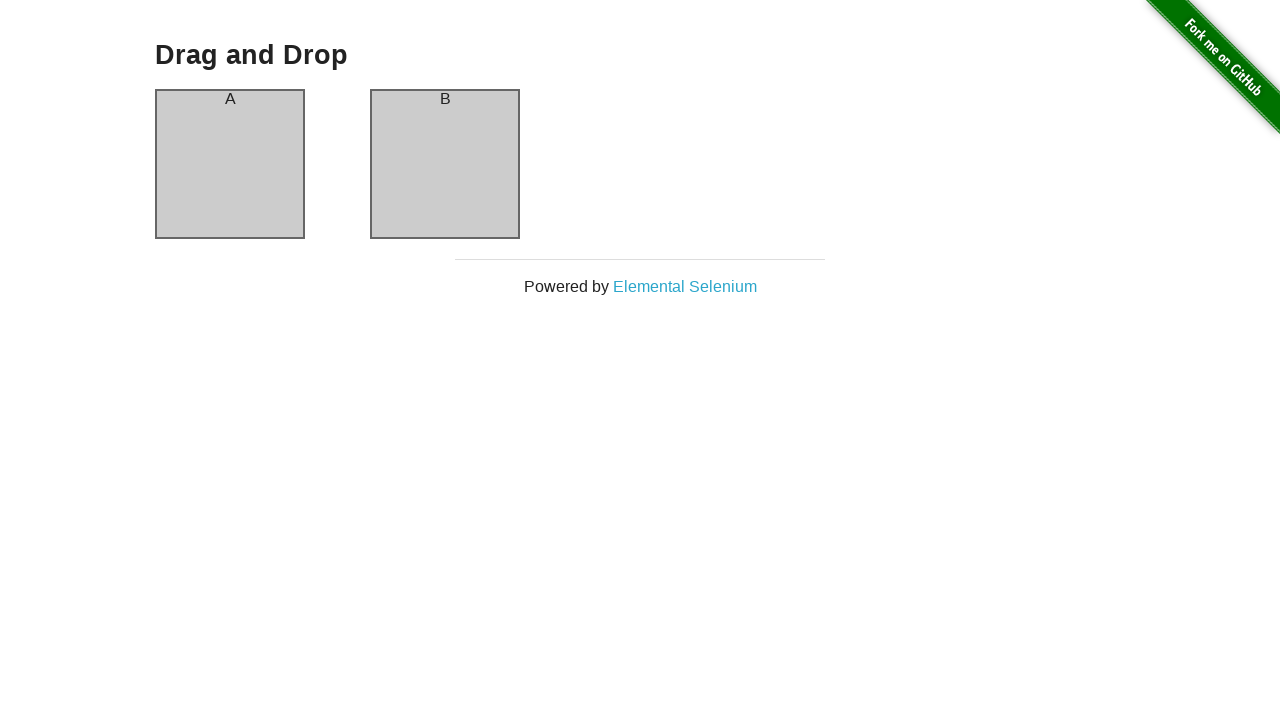

Dragged element from column A to column B at (445, 164)
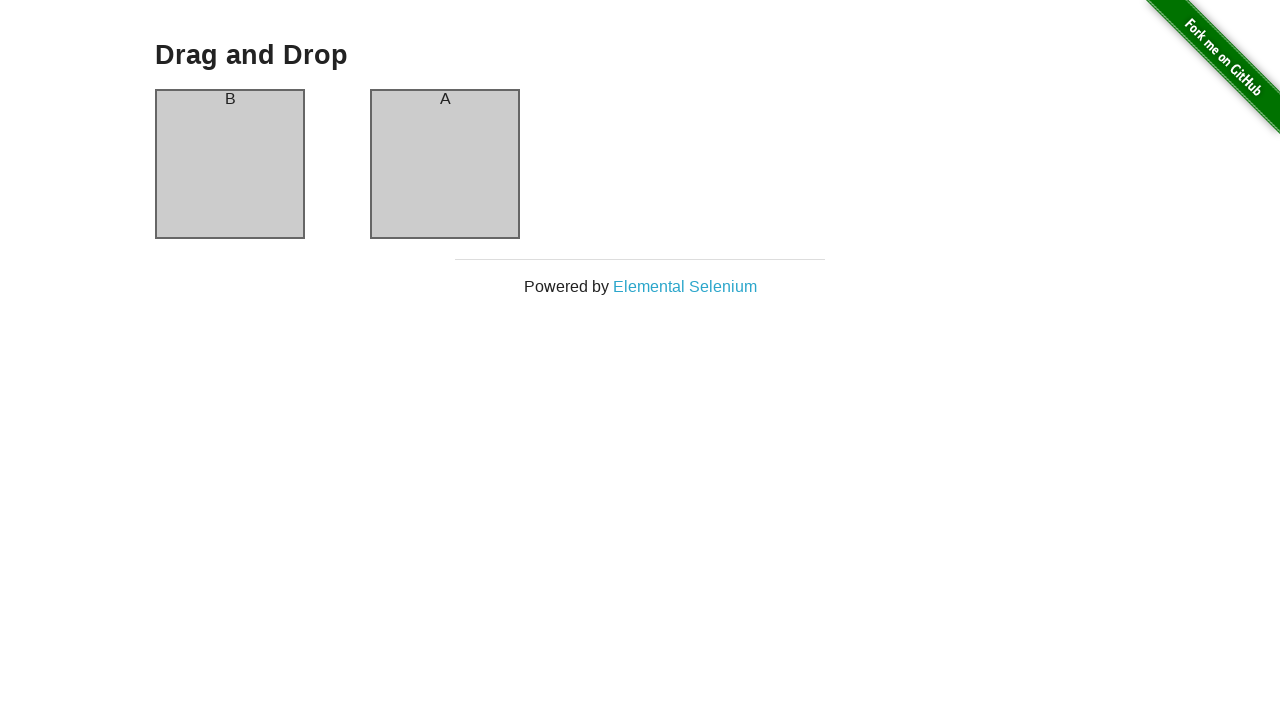

Dragged element from column B back to column A at (230, 164)
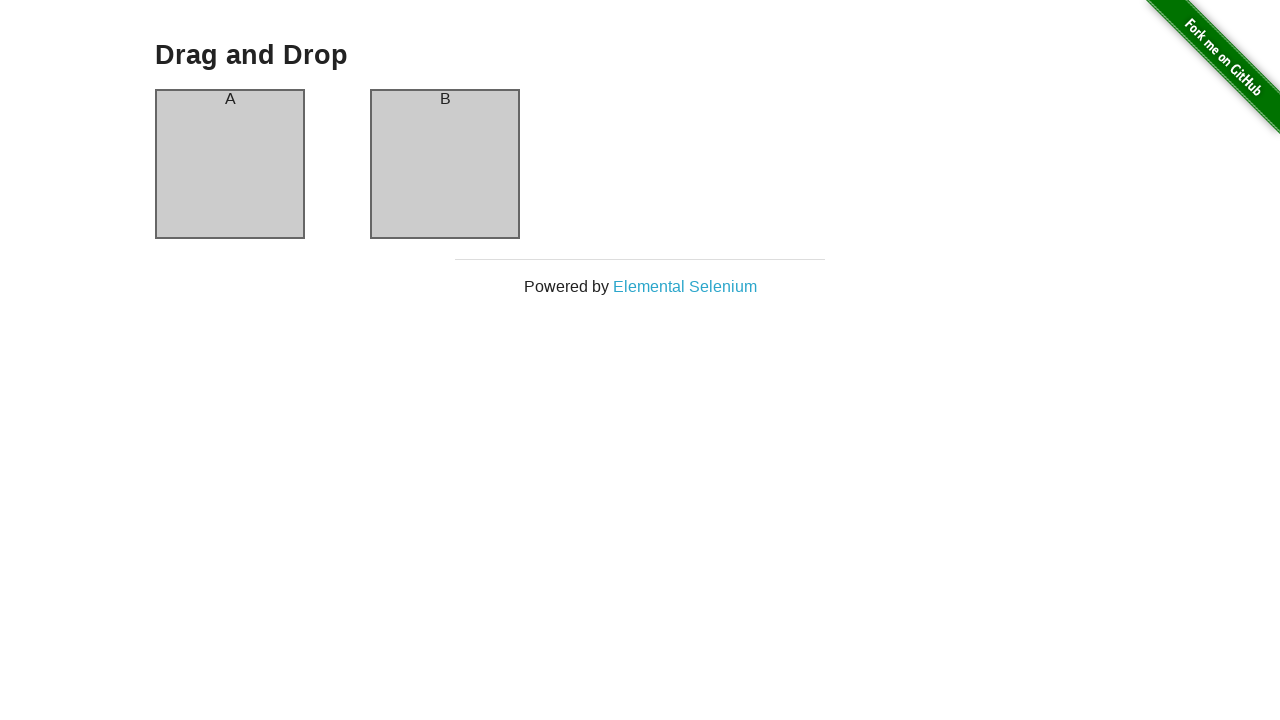

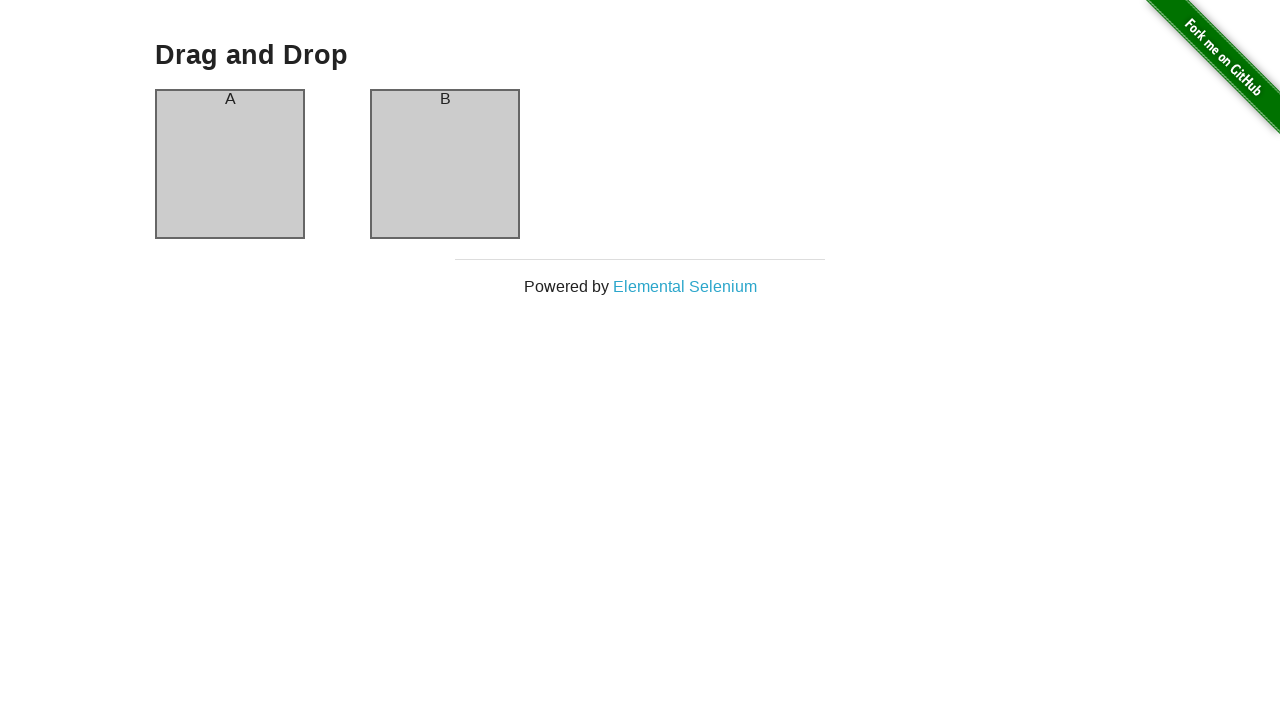